Tests right-click context menu functionality by performing a right-click action on a button element

Starting URL: https://swisnl.github.io/jQuery-contextMenu/demo.html

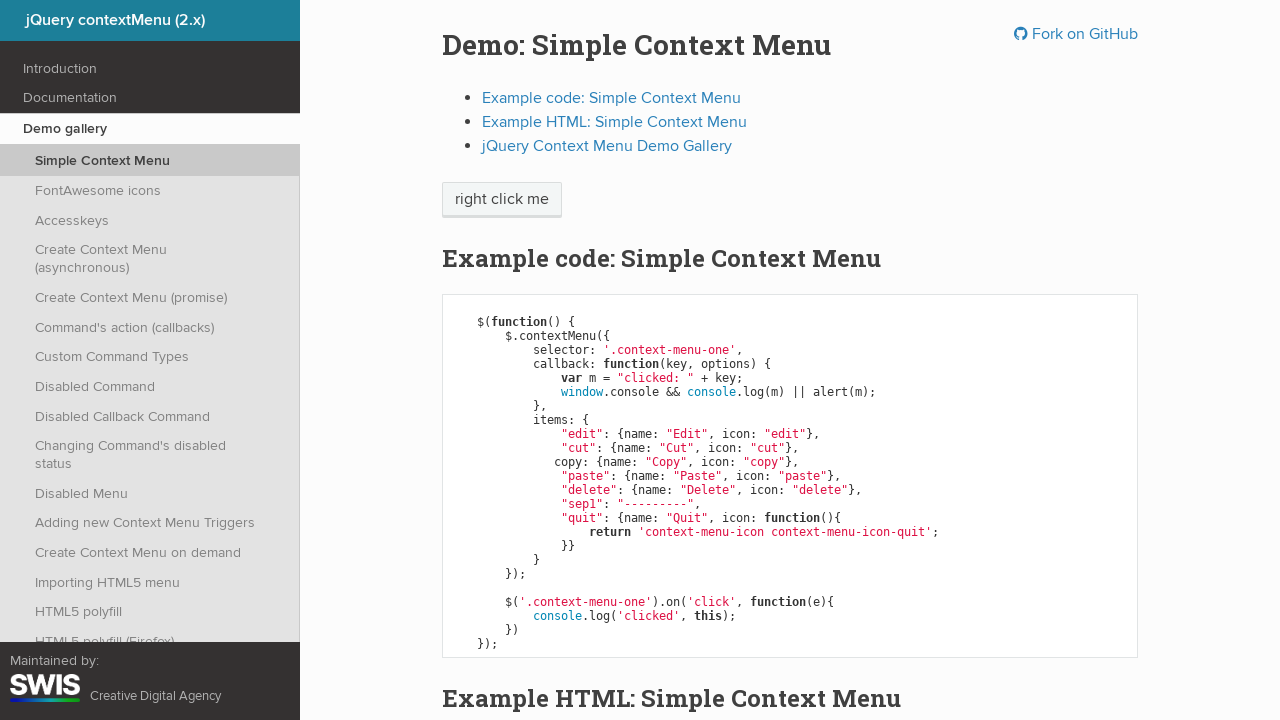

Located the right-click button element
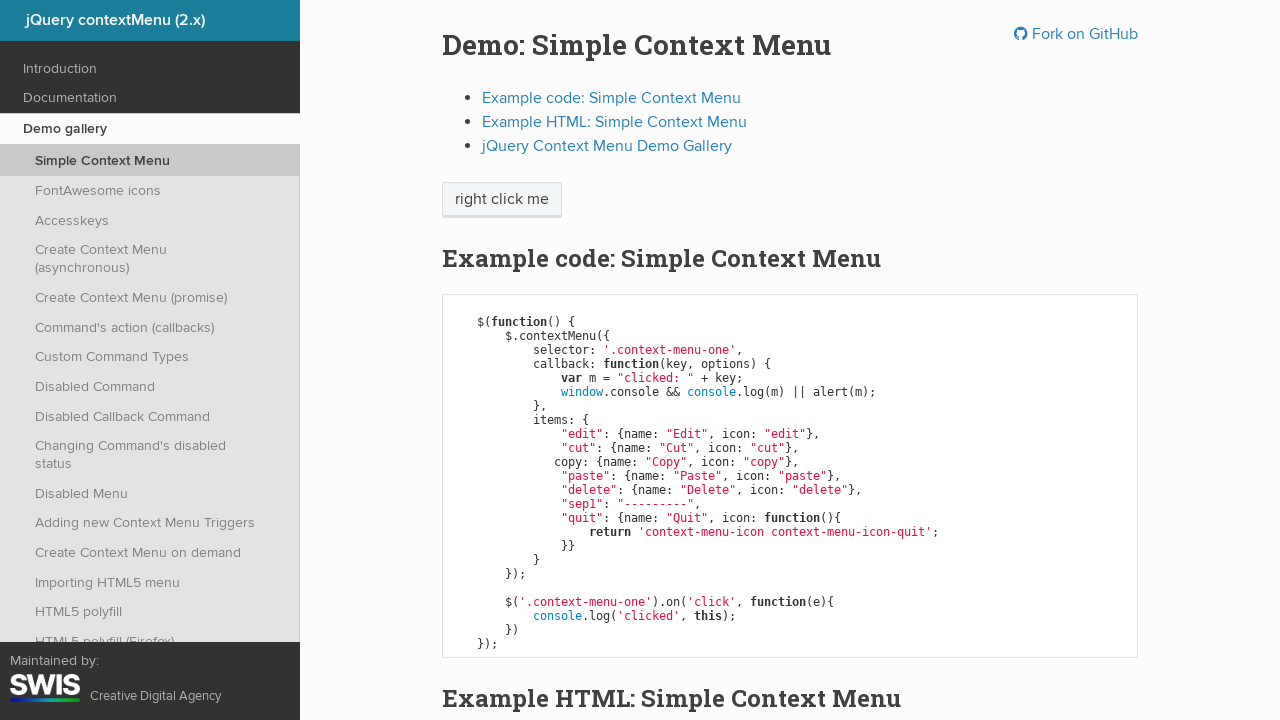

Performed right-click action on the button at (502, 200) on xpath=//span[contains(.,'right click me')]
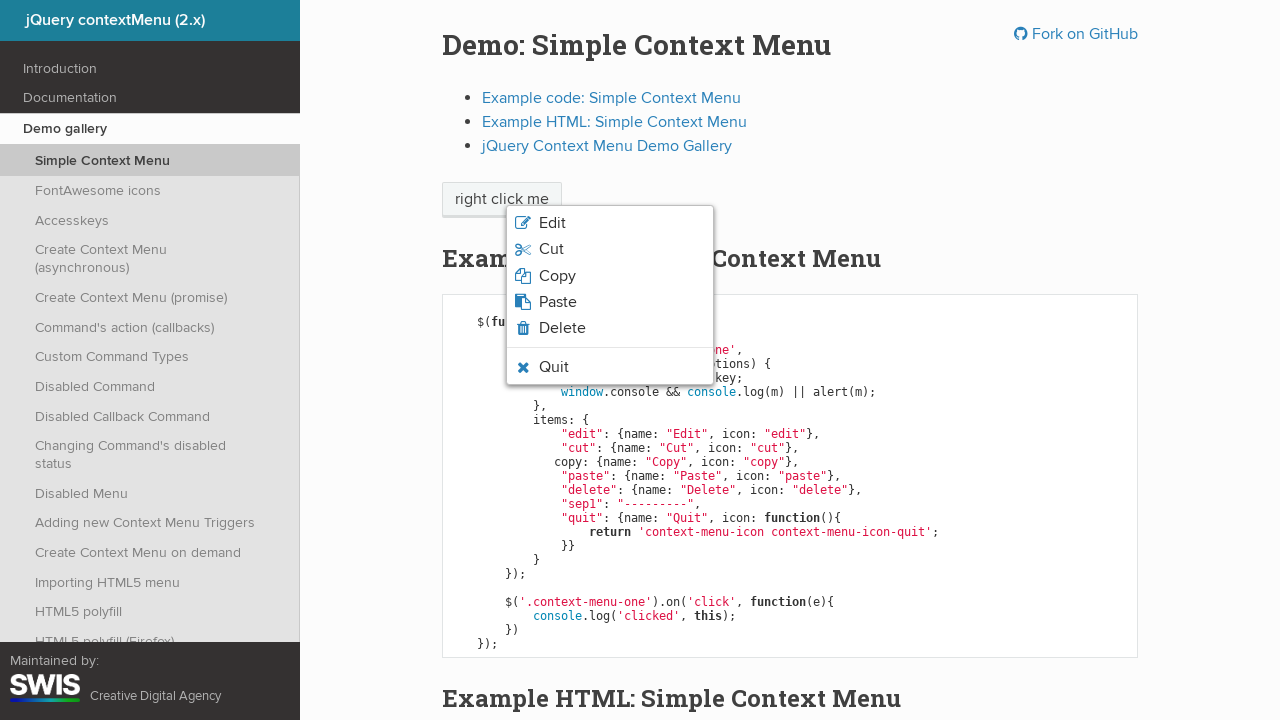

Context menu appeared on the page
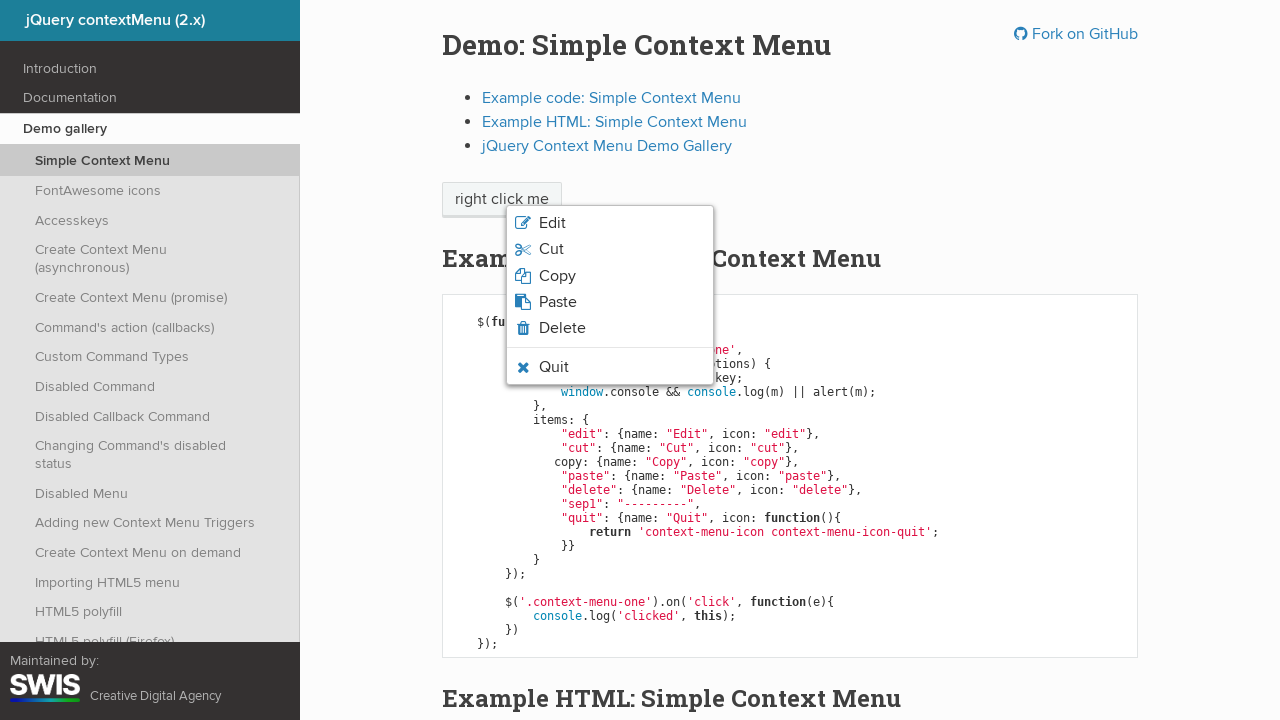

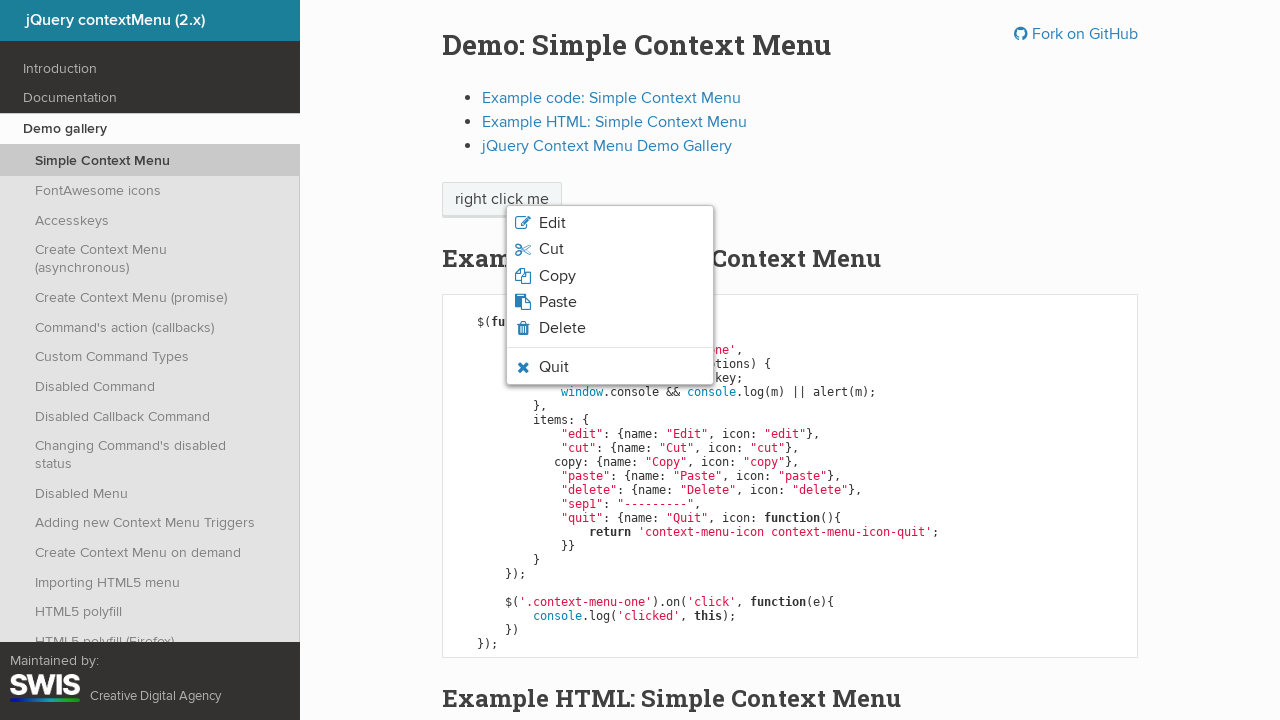